Navigates to the BrowserStack sign-in page and verifies the page loads by checking the title and URL are accessible.

Starting URL: https://www.browserstack.com/users/sign_in

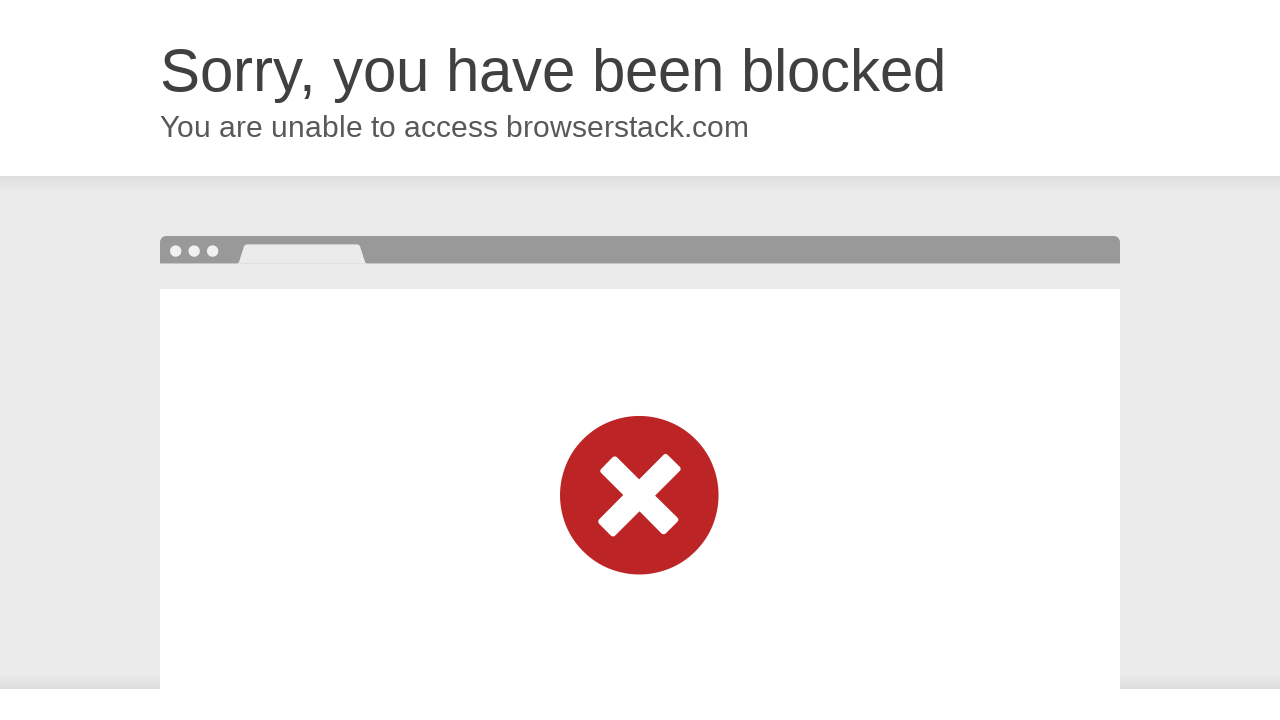

Set viewport size to 1920x1080
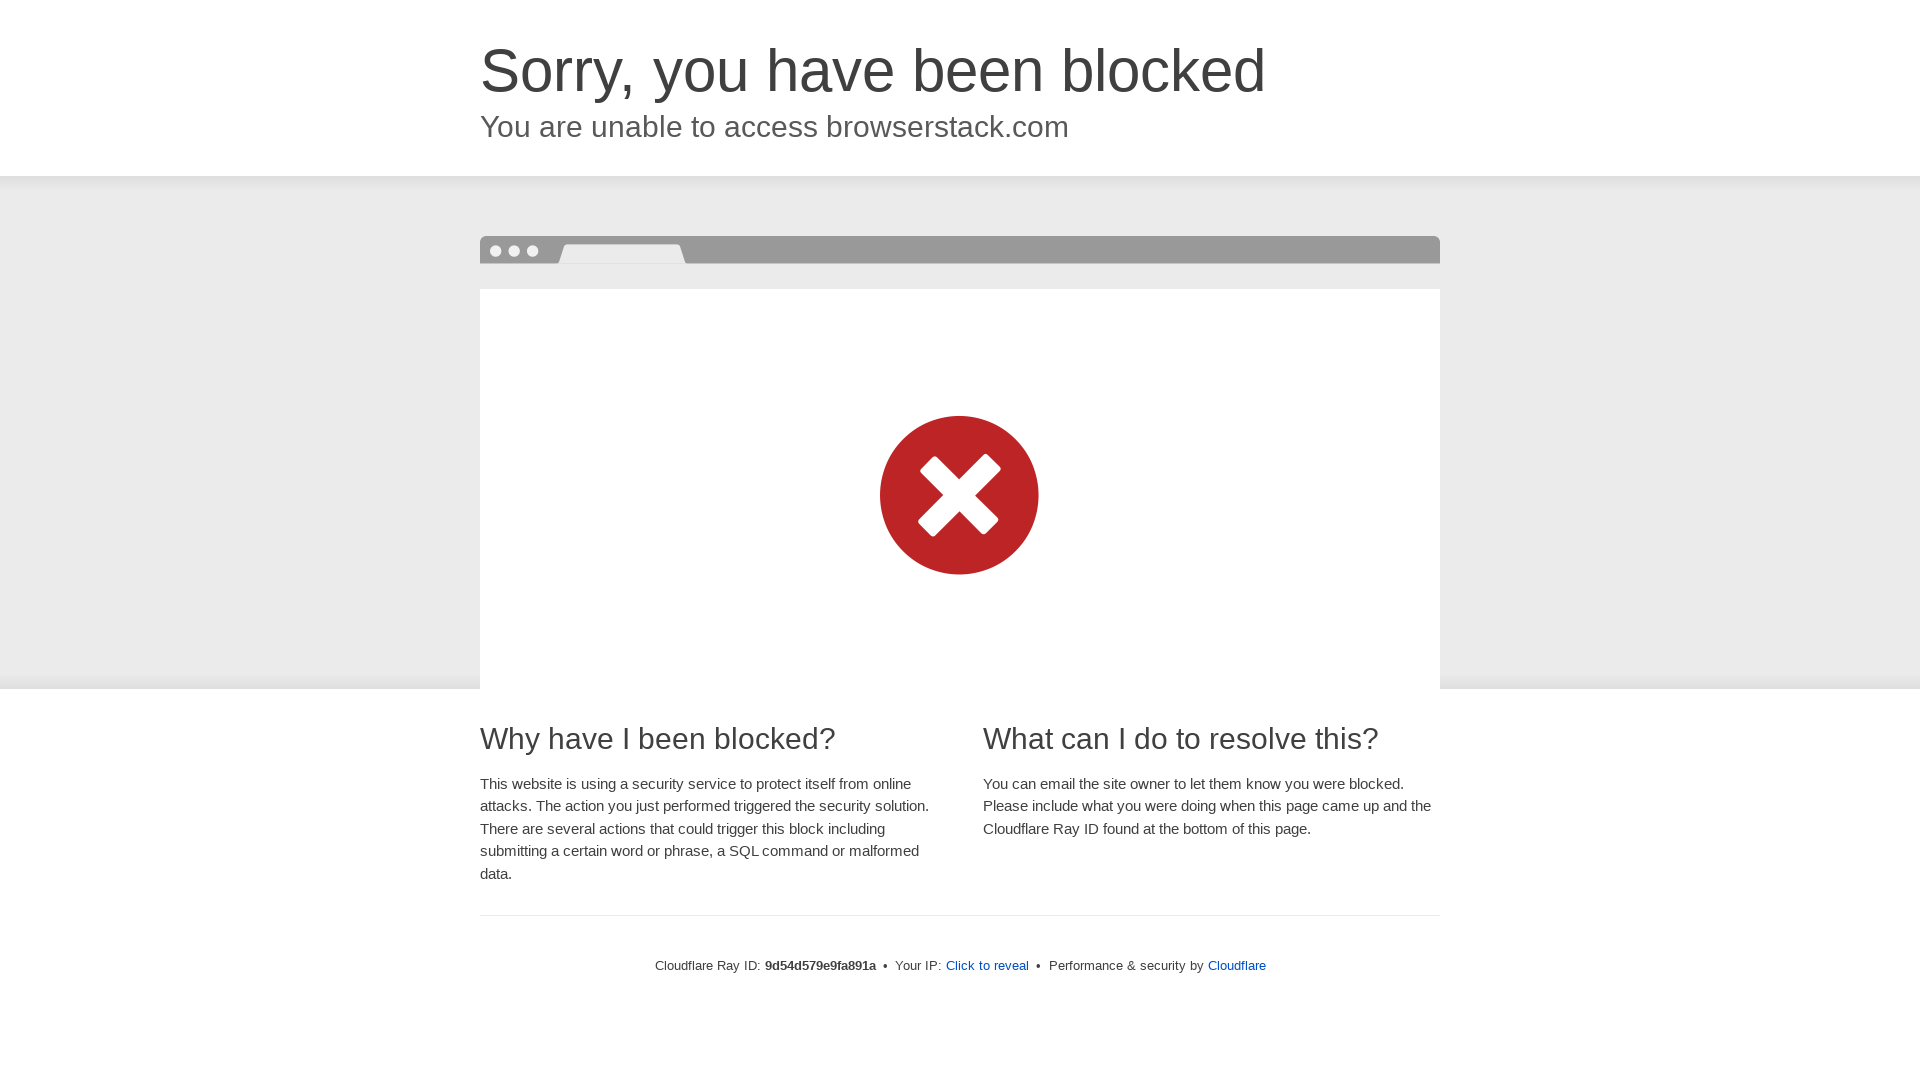

Waited for page to load (domcontentloaded)
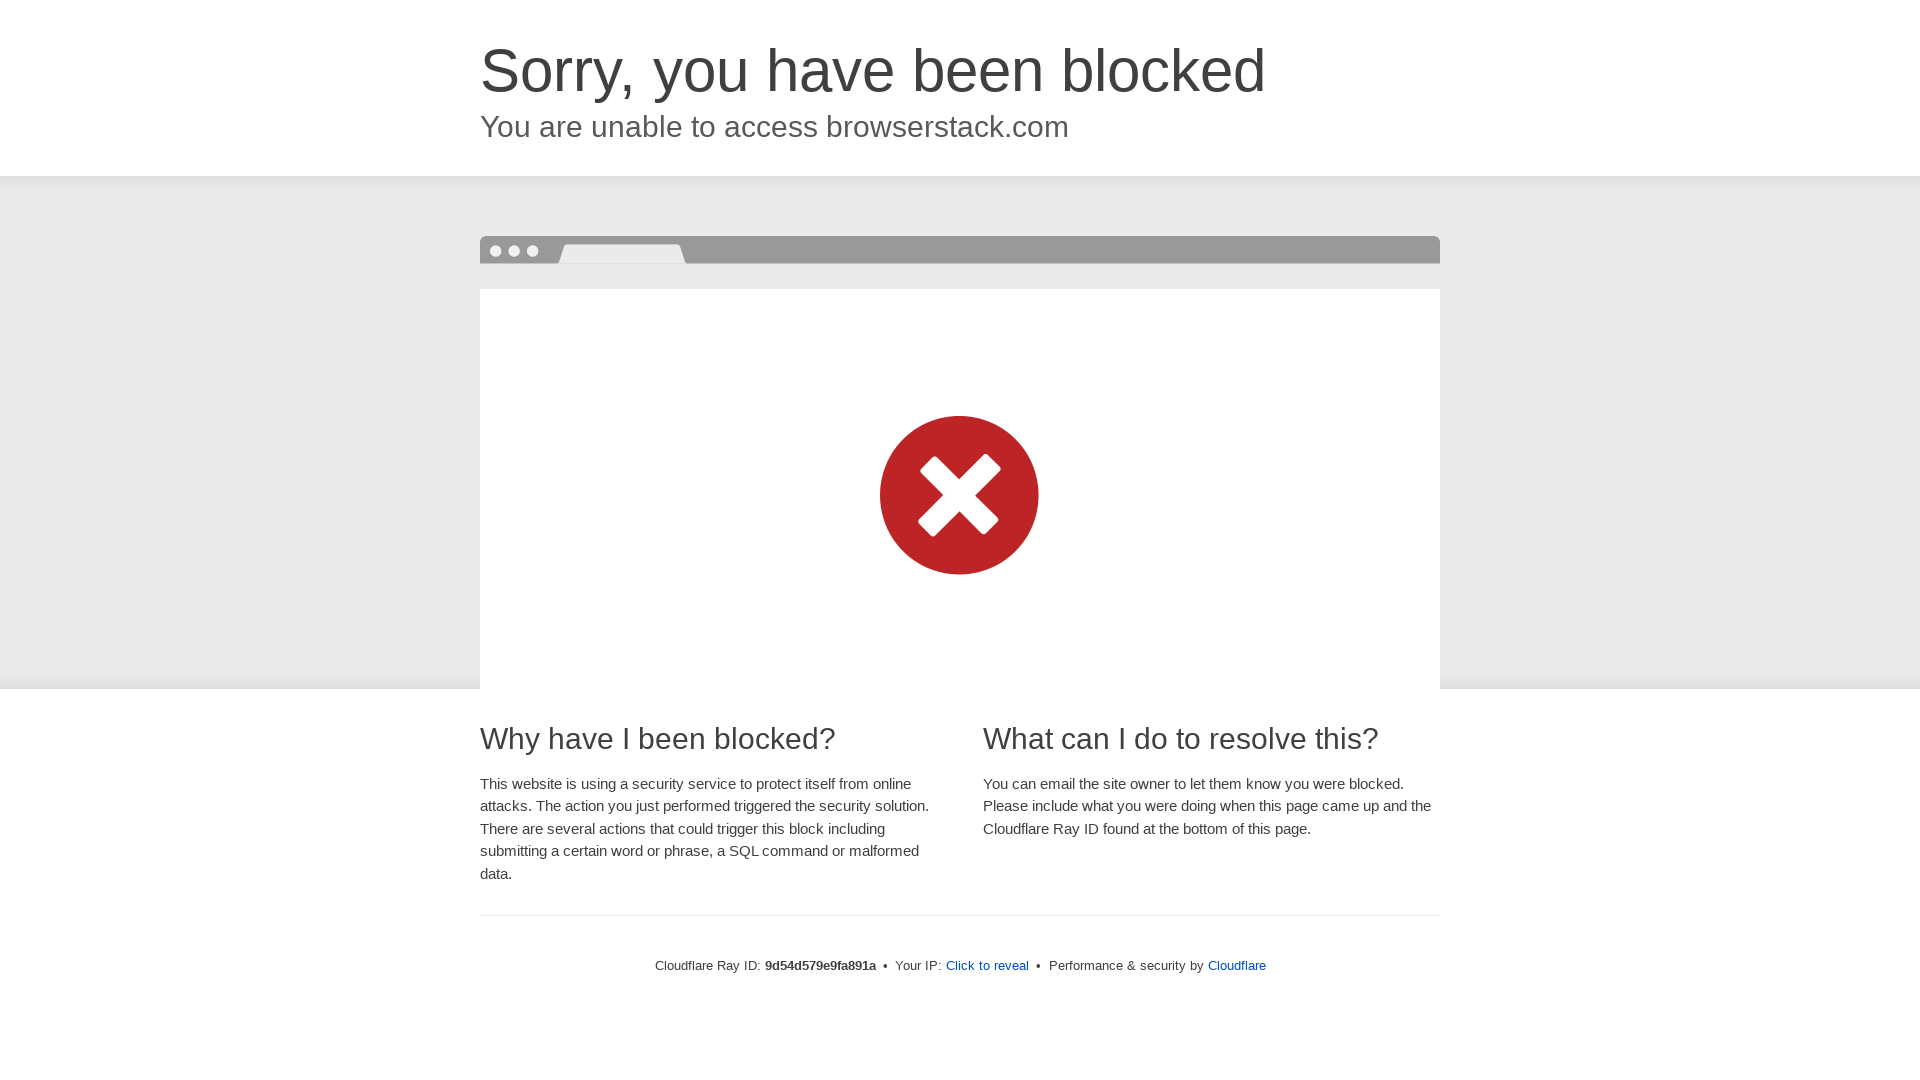

Retrieved page title: Attention Required! | Cloudflare
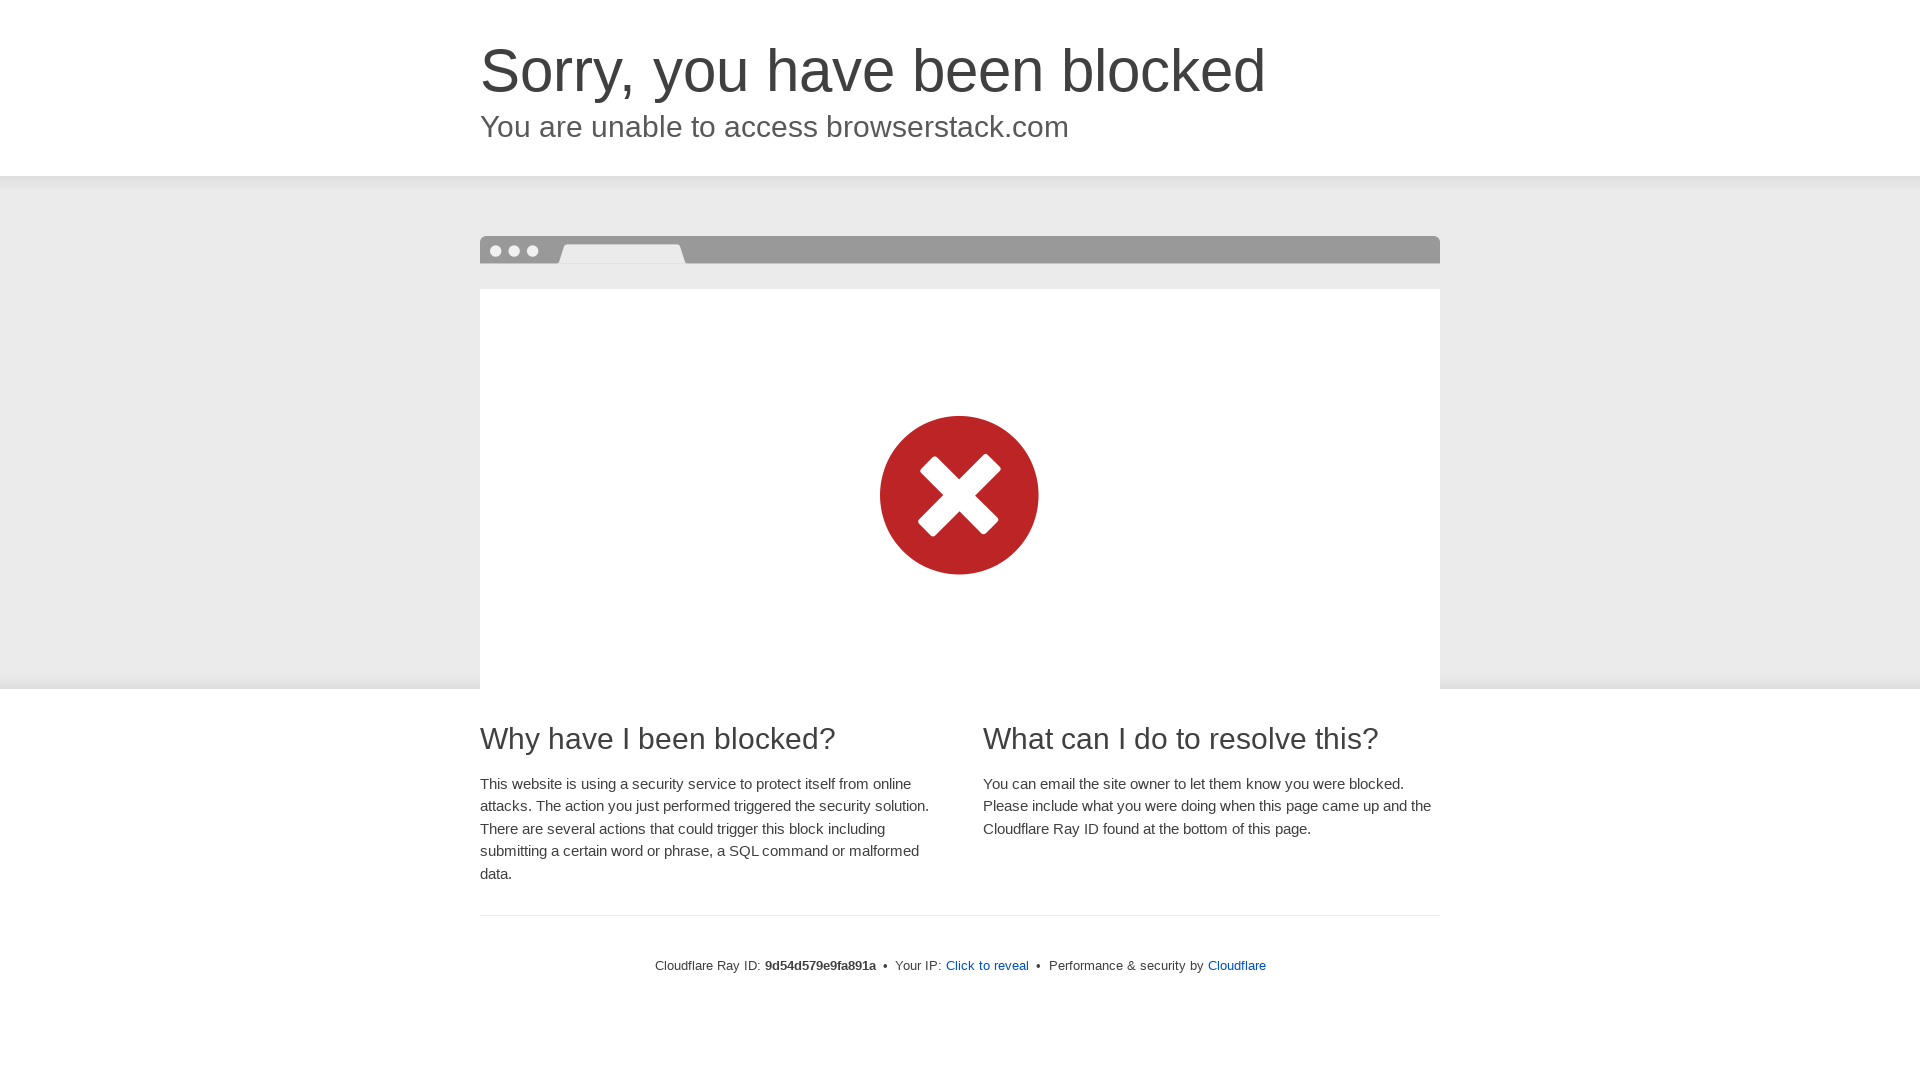

Retrieved current URL: https://www.browserstack.com/users/sign_in
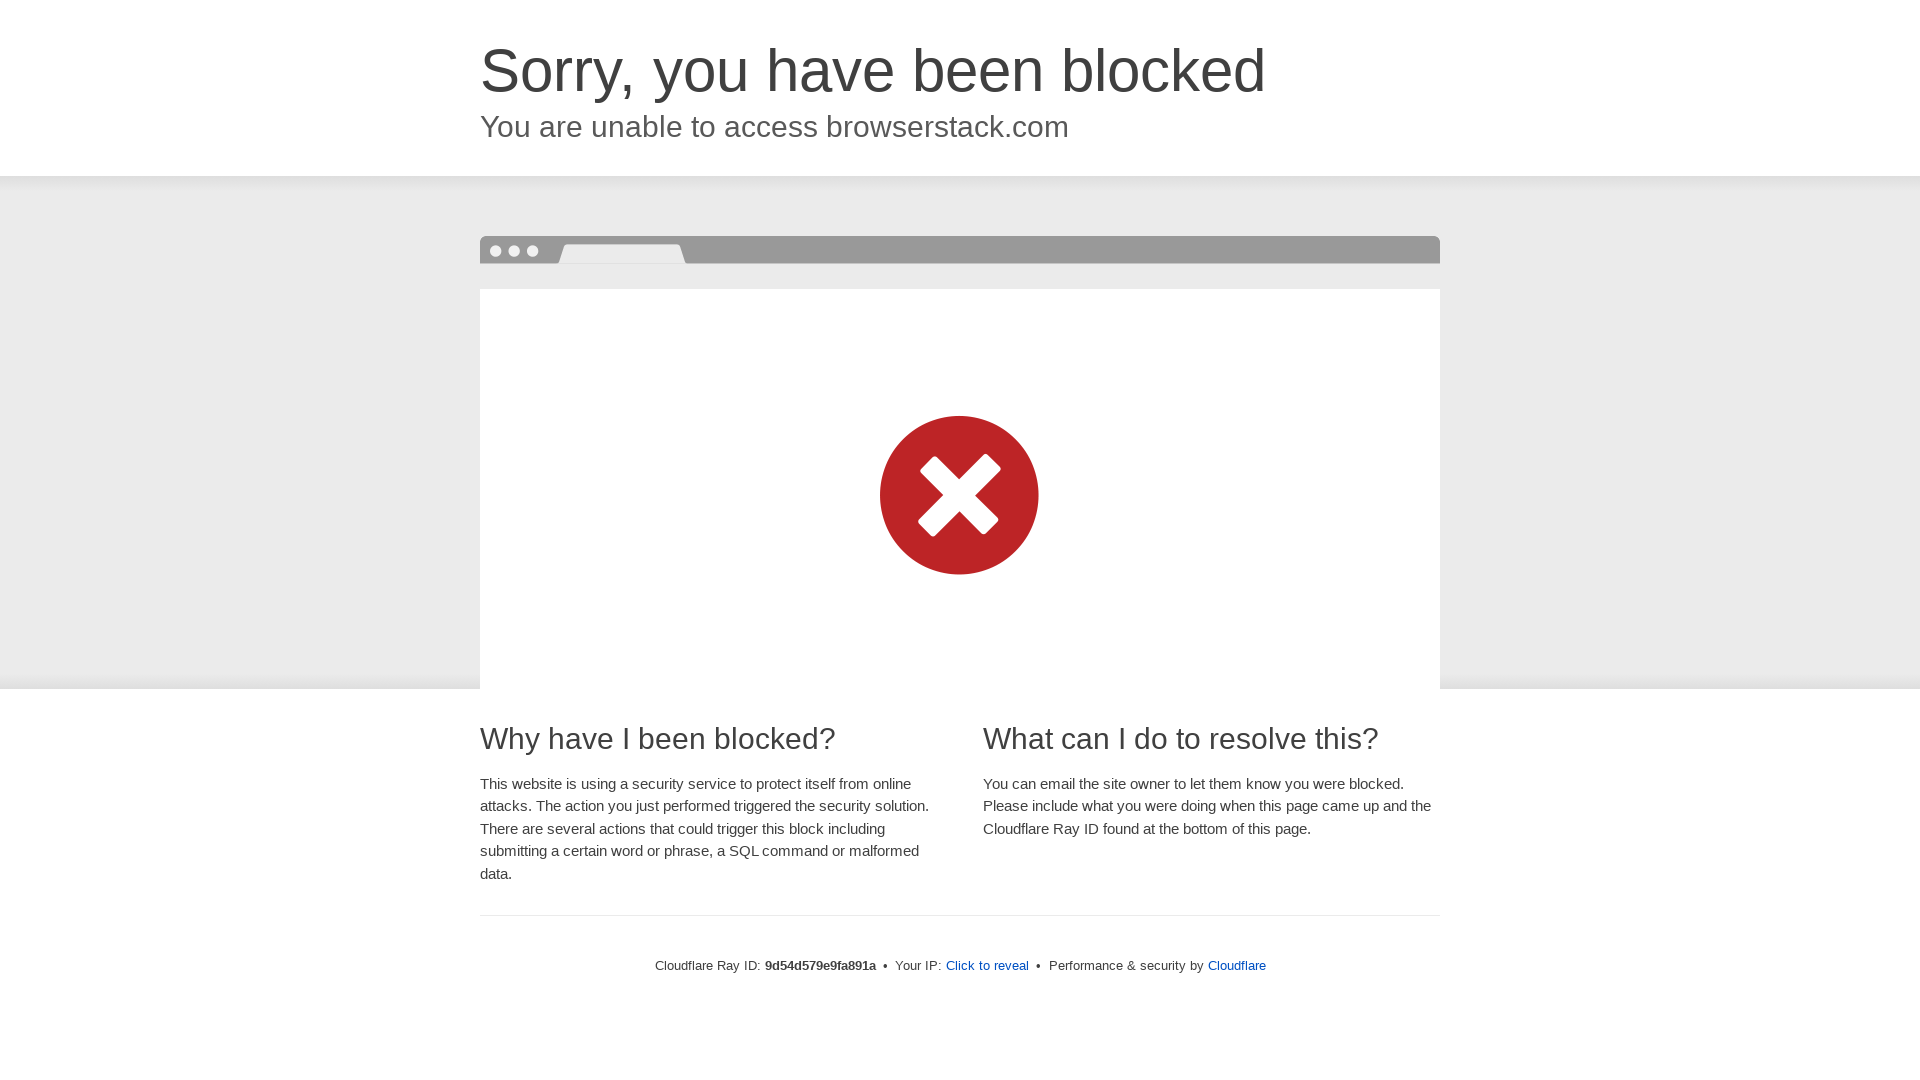

Verified 'browserstack' is present in current URL
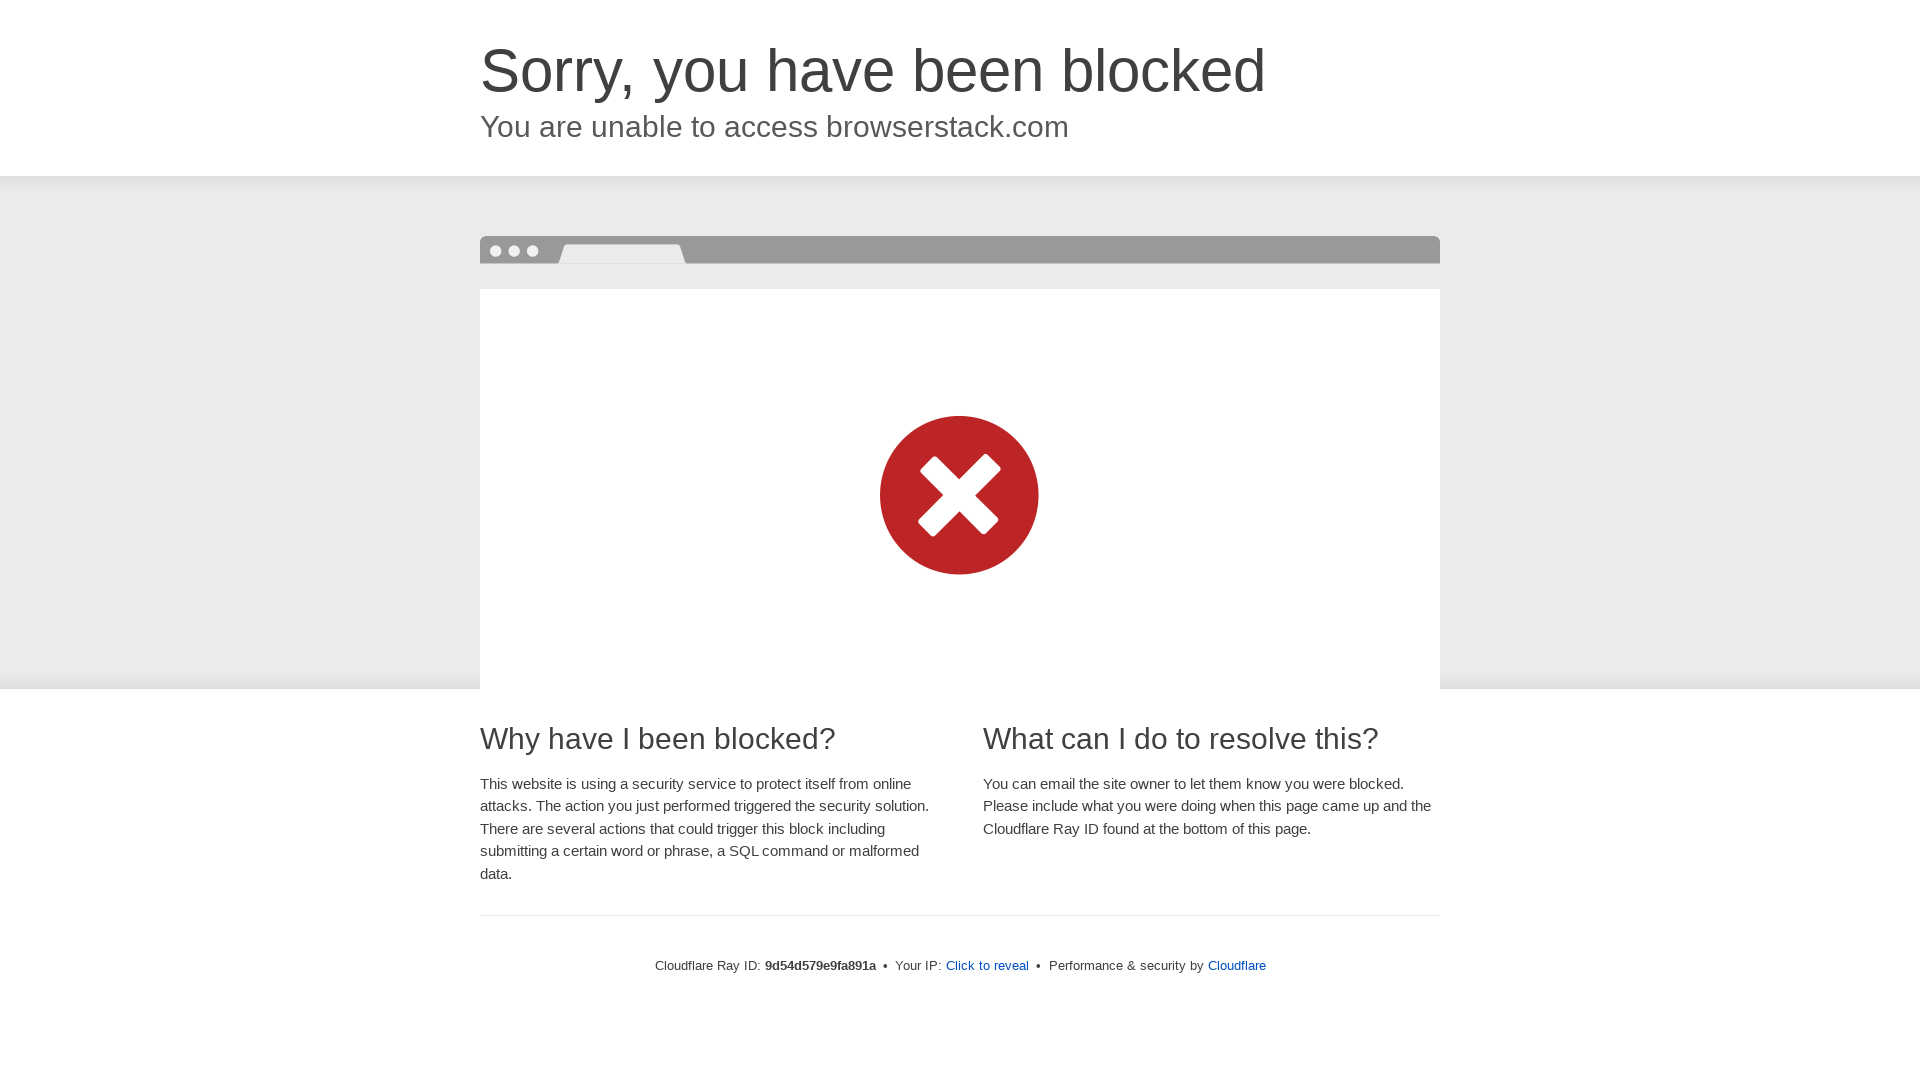

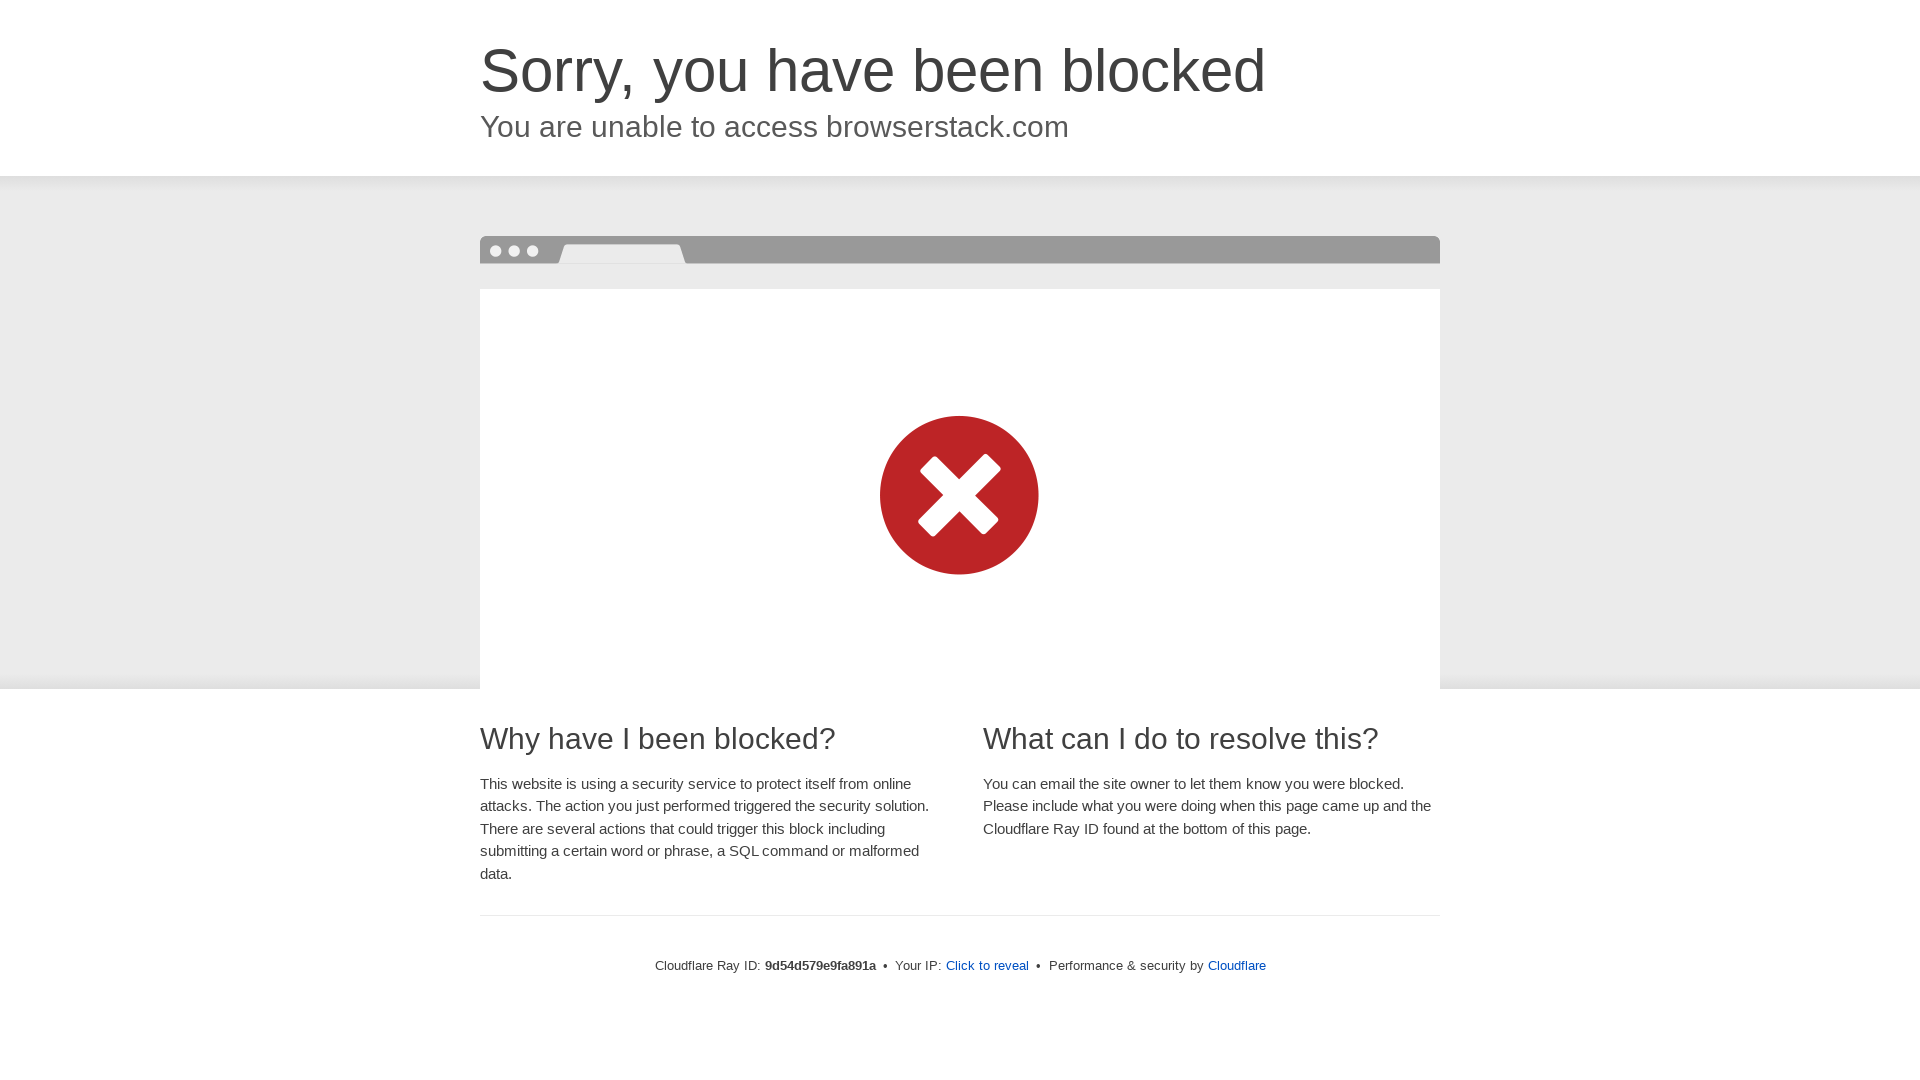